Tests drag and drop functionality by dragging an element and dropping it onto another element

Starting URL: https://selenium08.blogspot.com/2020/01/drag-drop.html

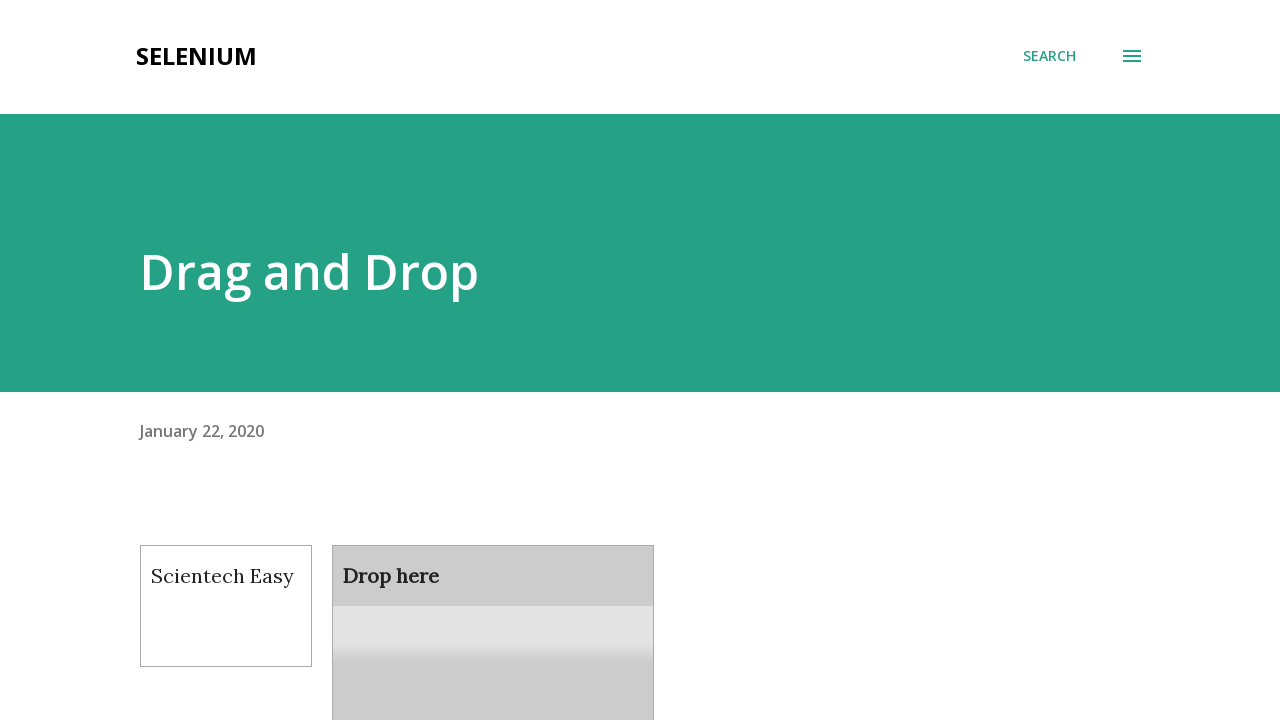

Located draggable element with id 'draggable'
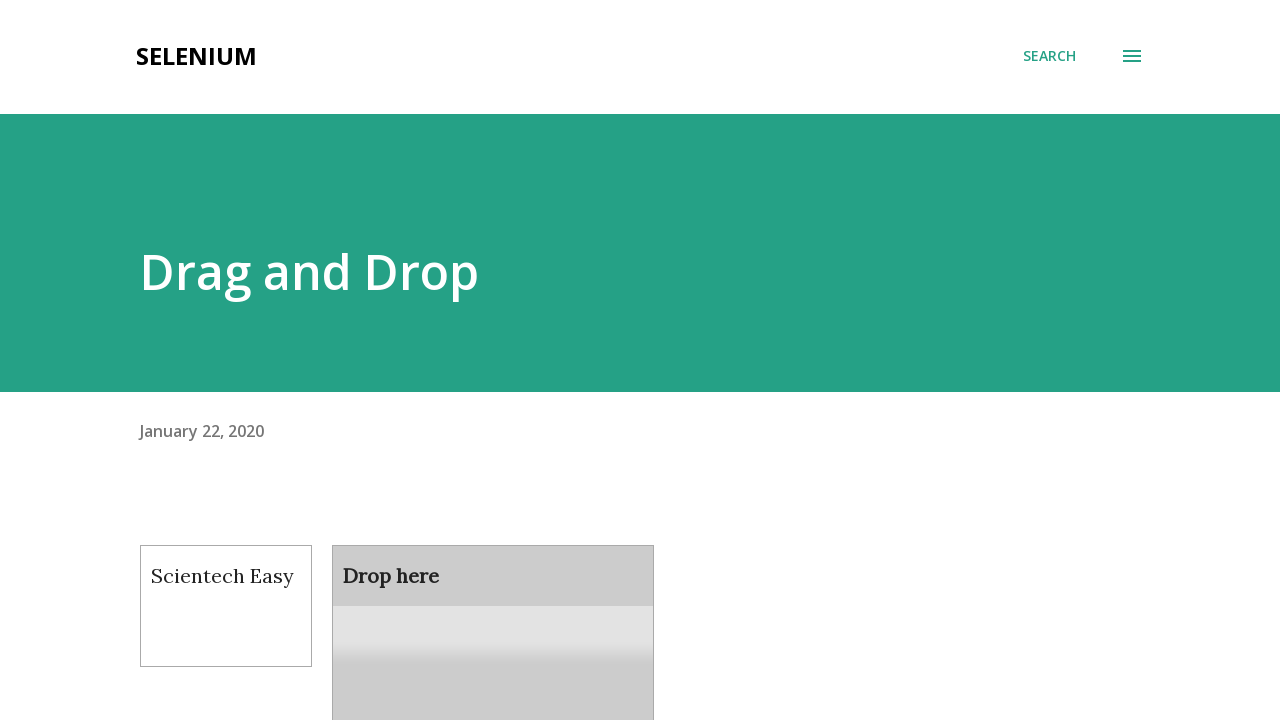

Located droppable element with id 'droppable'
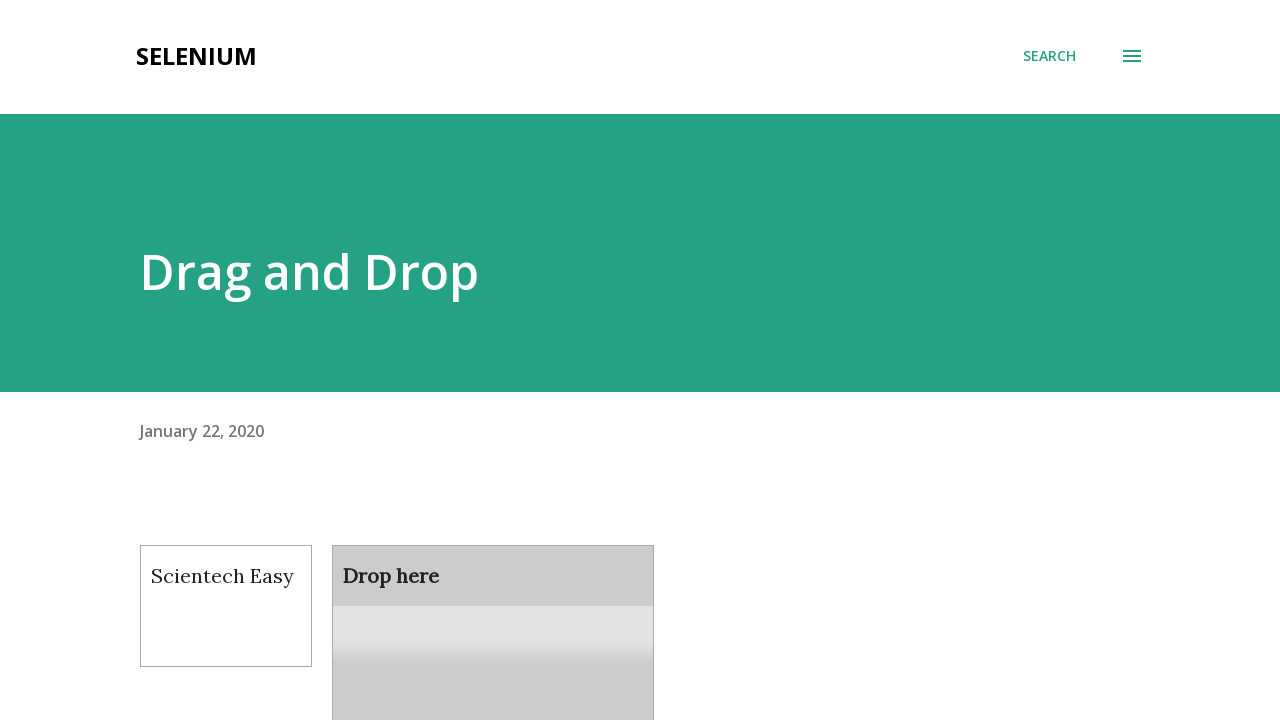

Dragged element to droppable target and dropped it at (493, 609)
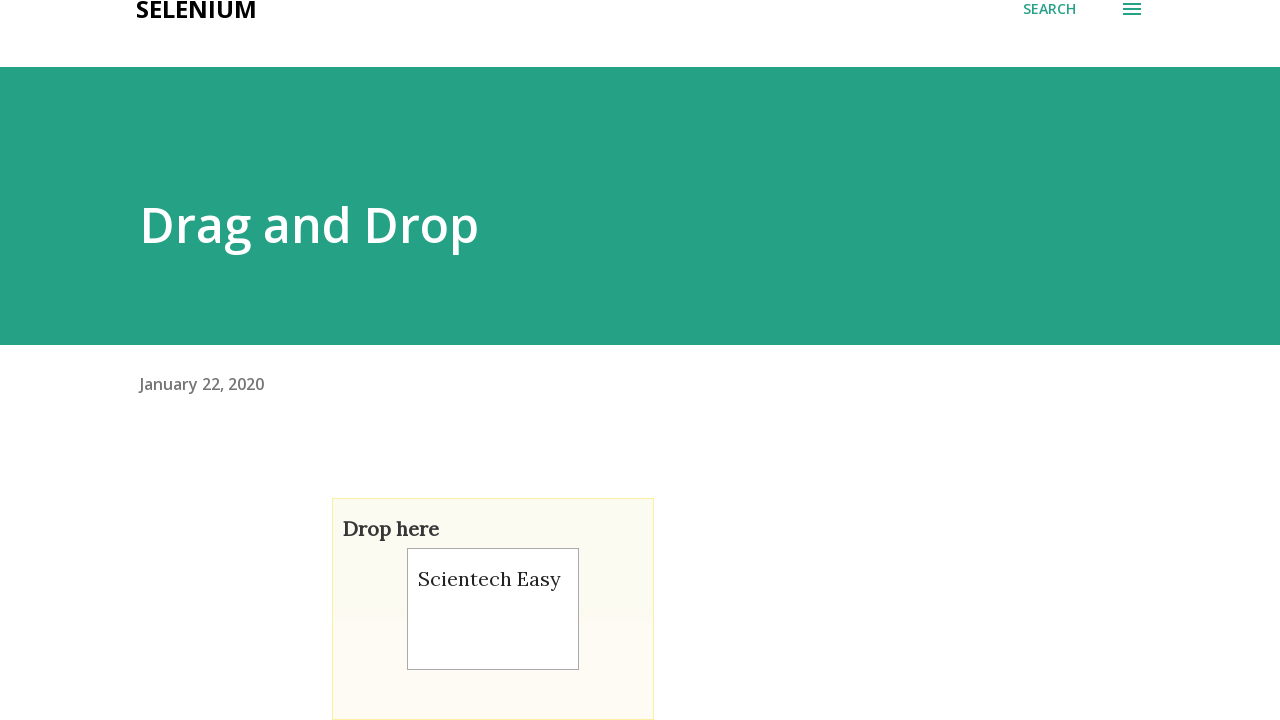

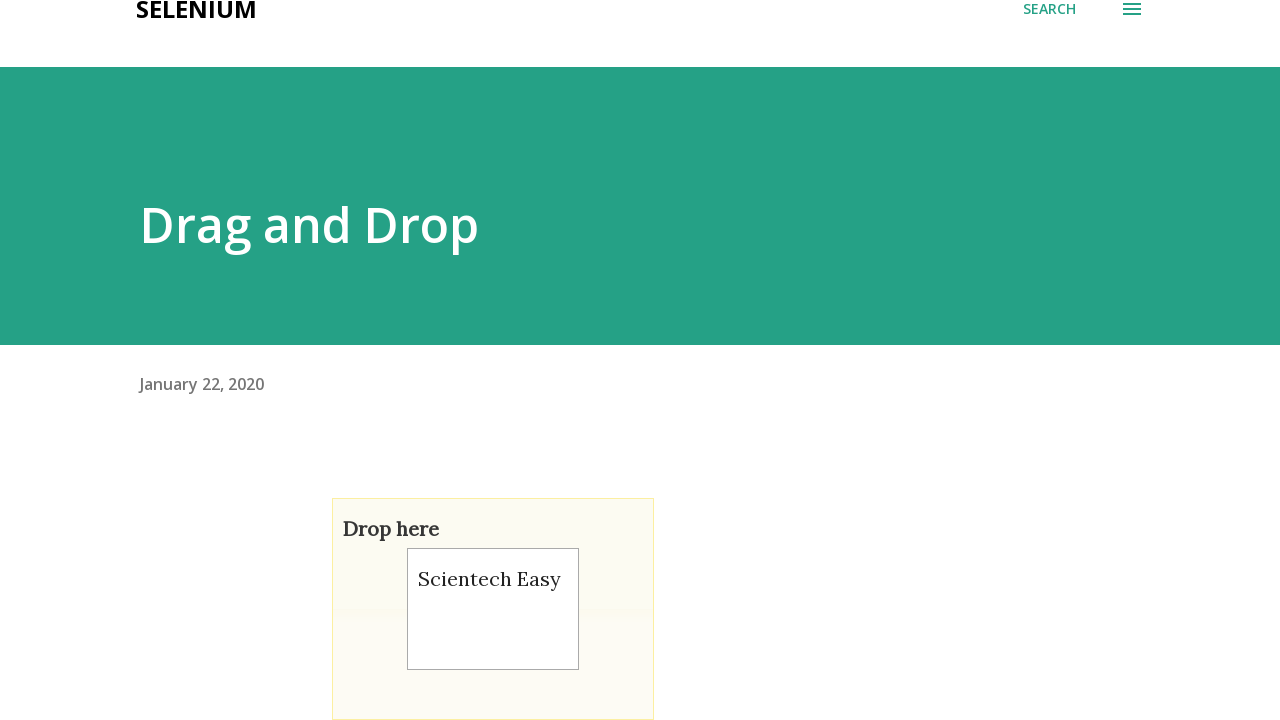